Tests page load synchronization by clicking a link that opens a new tab, switching to that tab, filling an email subscription form, and clicking the subscribe button.

Starting URL: https://demoapps.qspiders.com/ui/pageLoad?sublist=0

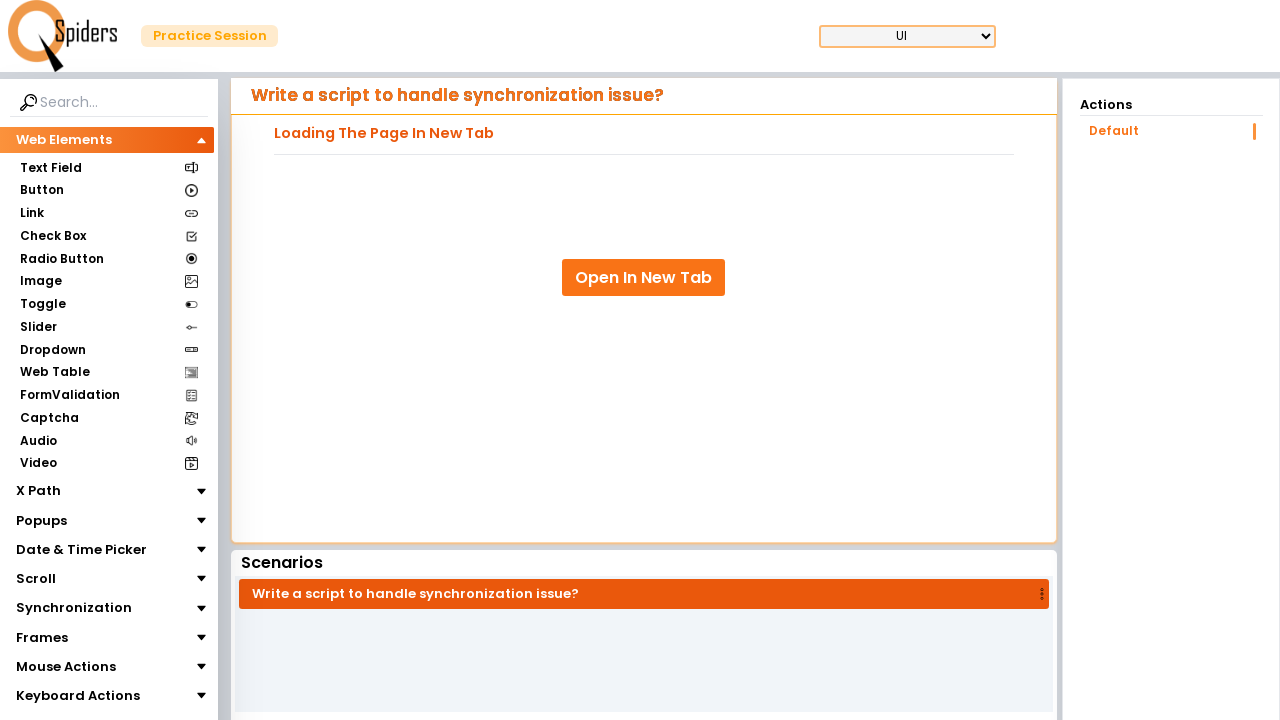

Clicked 'Open In New Tab' link at (644, 278) on xpath=//a[.='Open In New Tab']
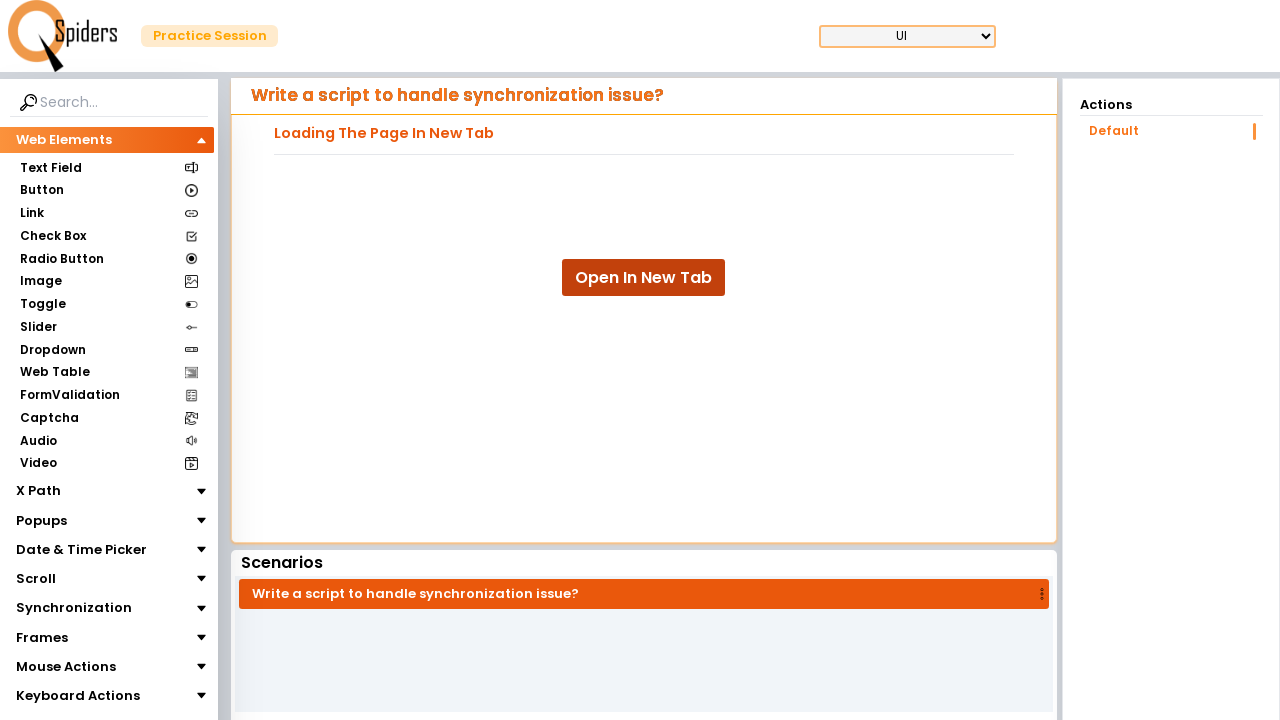

New tab opened and captured at (644, 278) on xpath=//a[.='Open In New Tab']
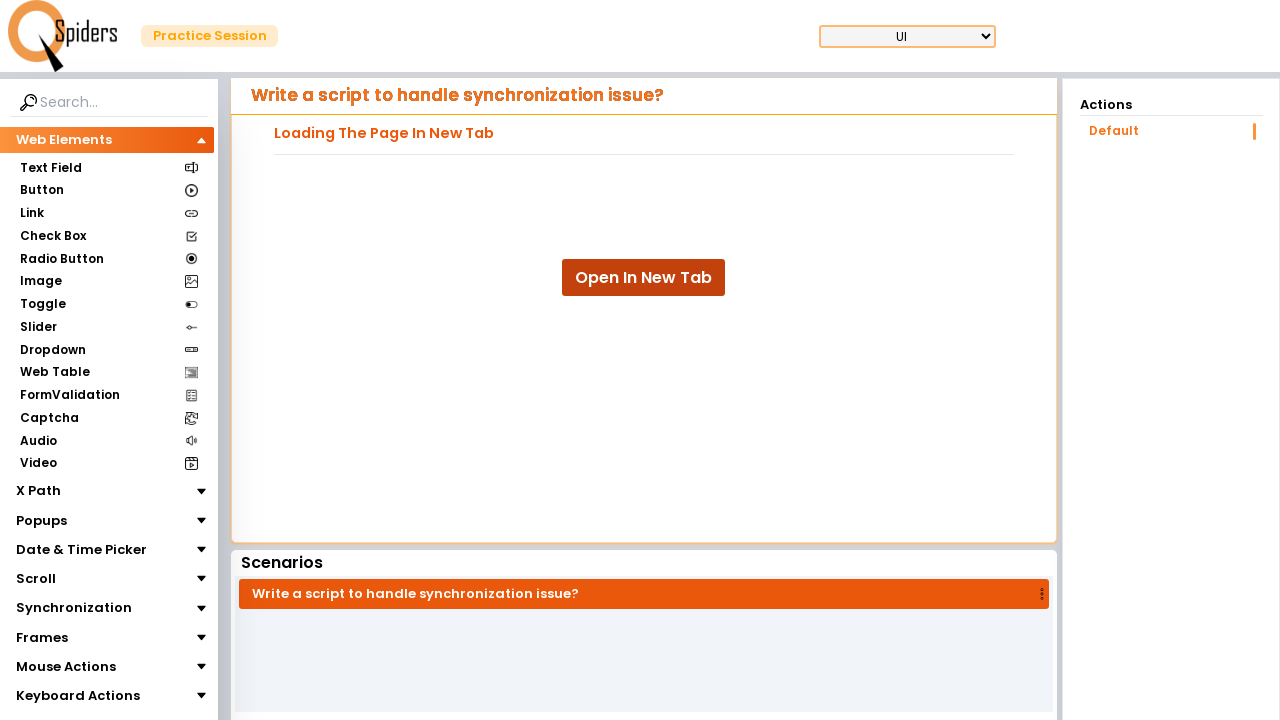

New page fully loaded
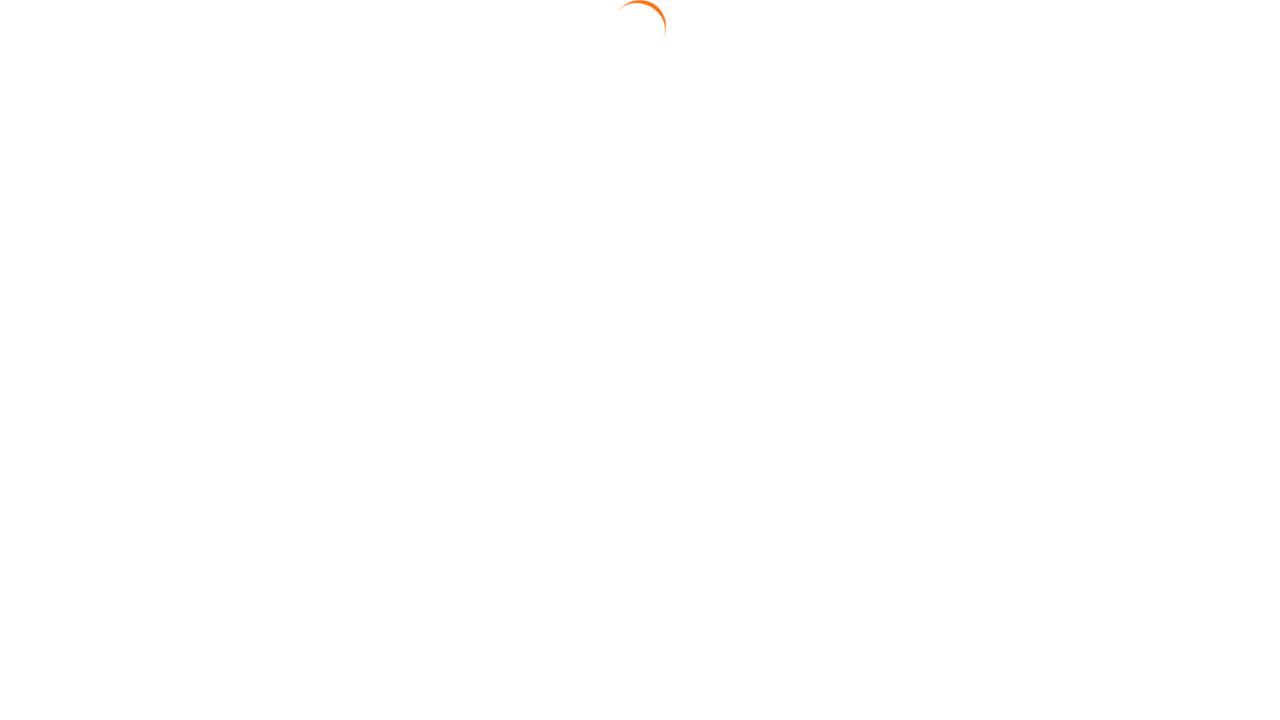

Filled email field with 'maria.jackson2847@gmail.com' on input#email
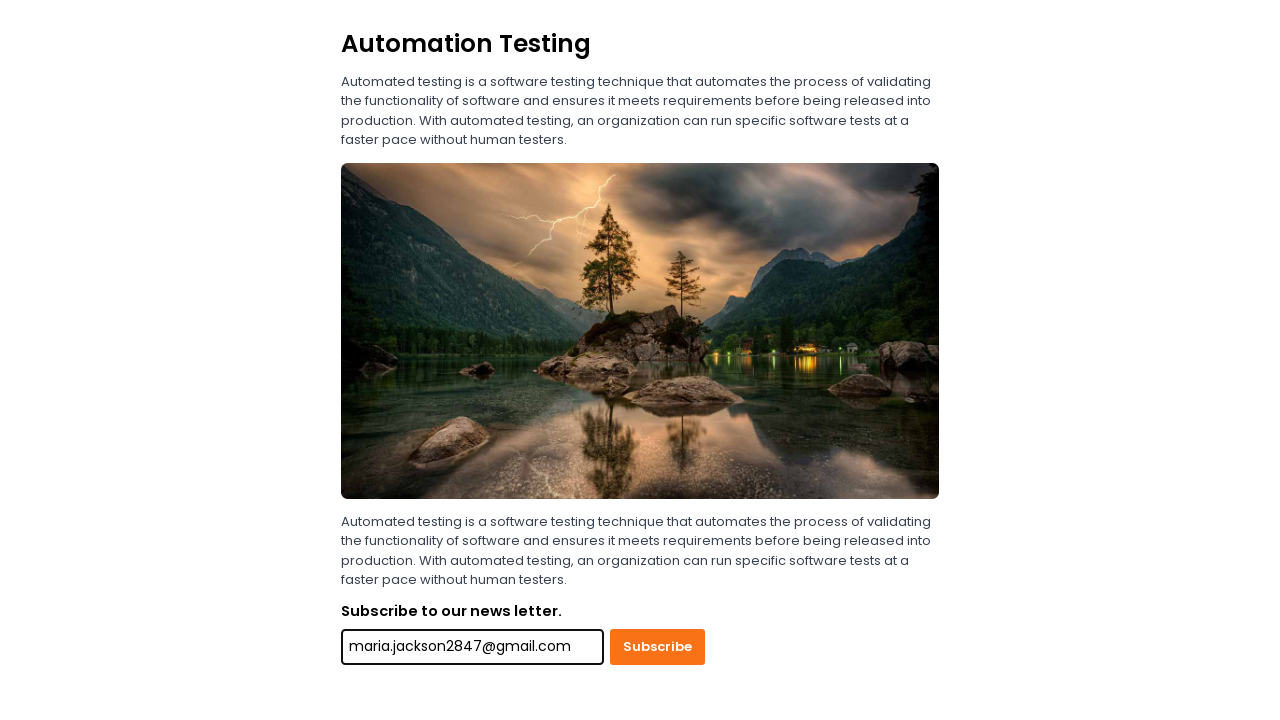

Clicked Subscribe button at (658, 647) on xpath=//button[.='Subscribe']
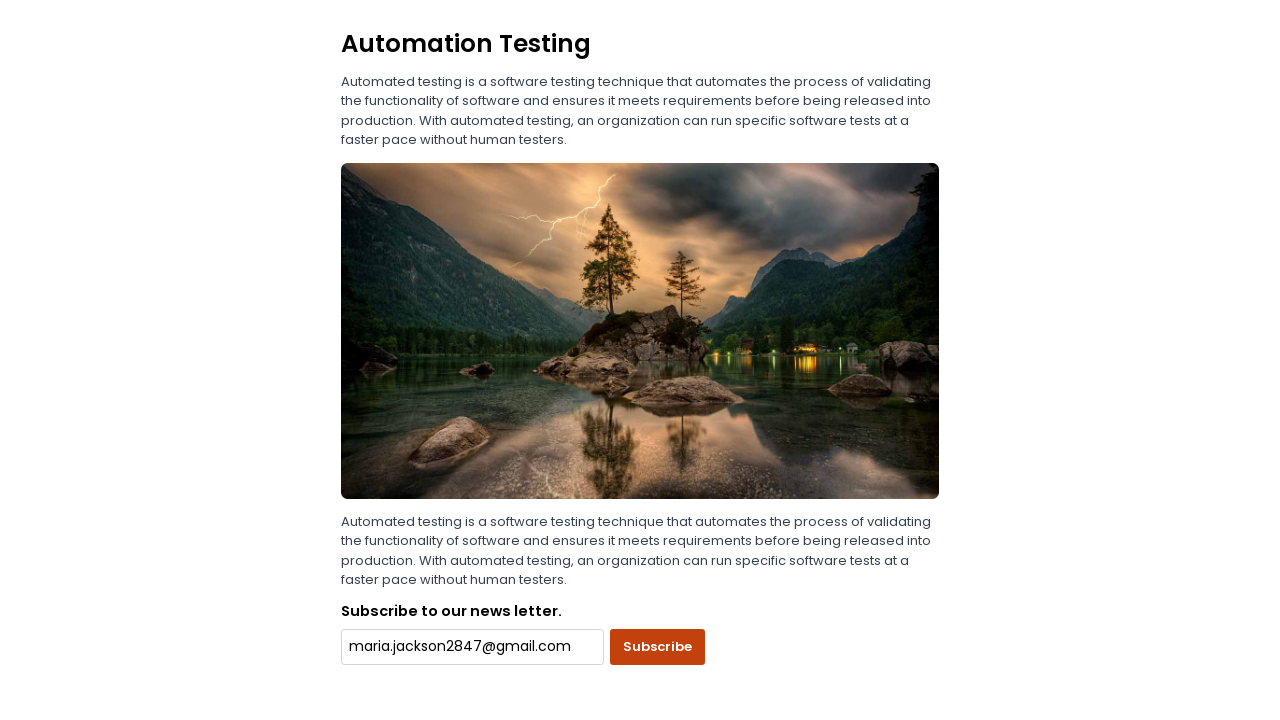

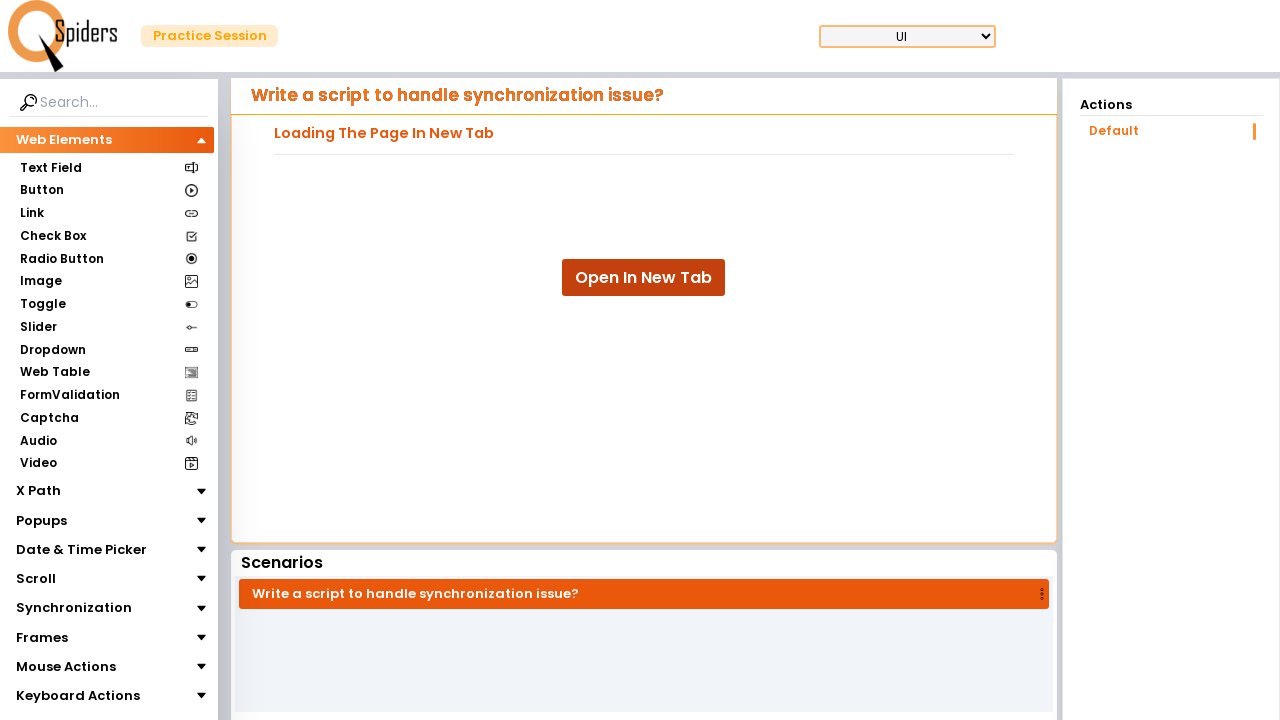